Tests window handling functionality by opening a new window, verifying its content, and switching back to the original window

Starting URL: https://the-internet.herokuapp.com/windows

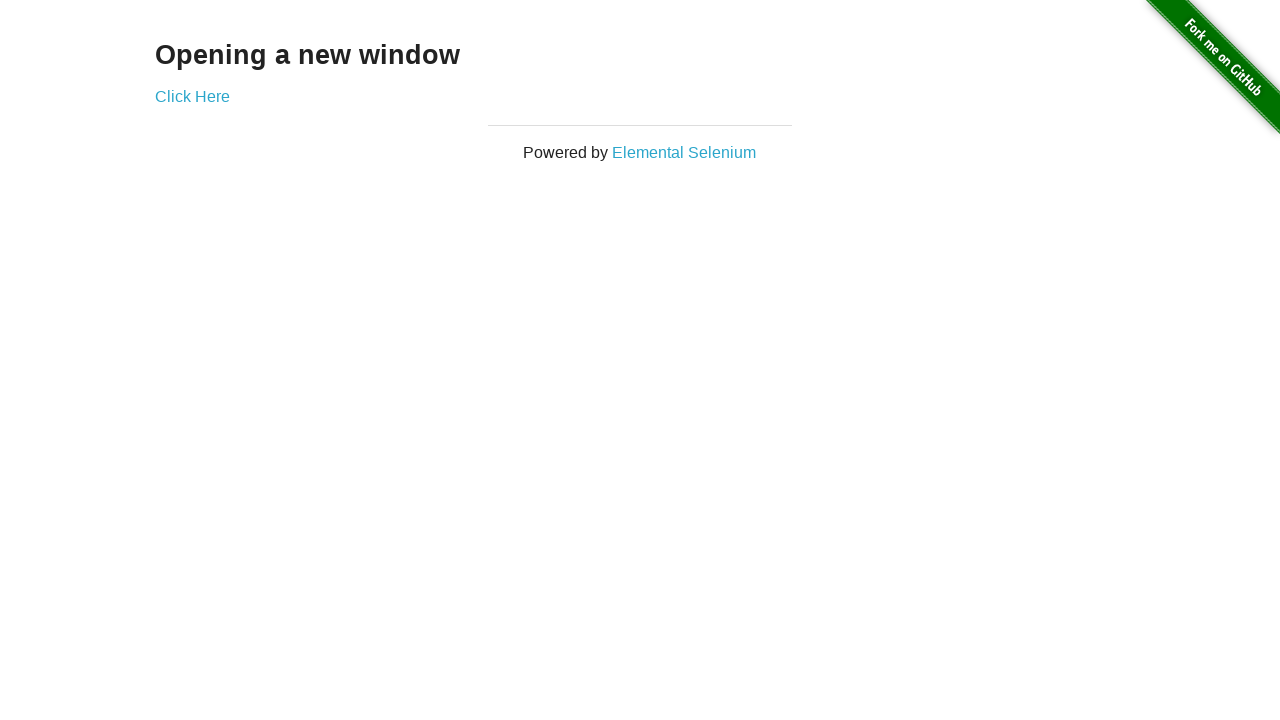

Retrieved heading text from main page
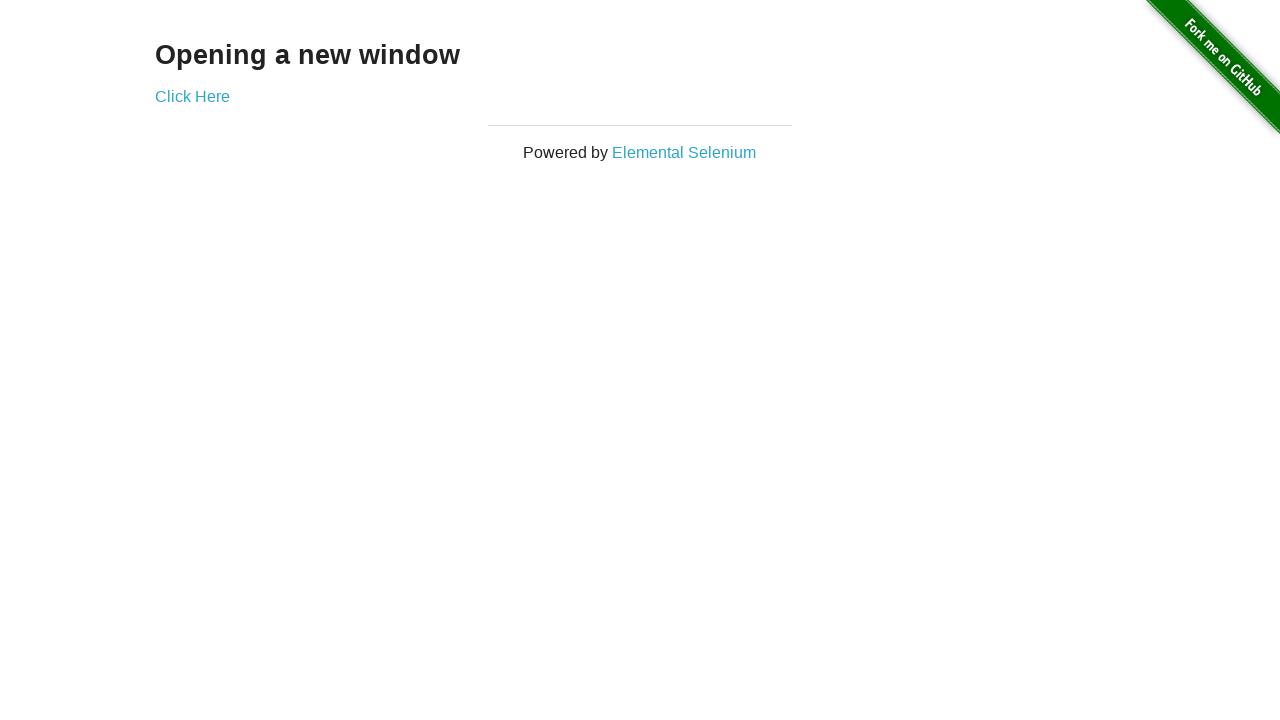

Verified heading text is 'Opening a new window'
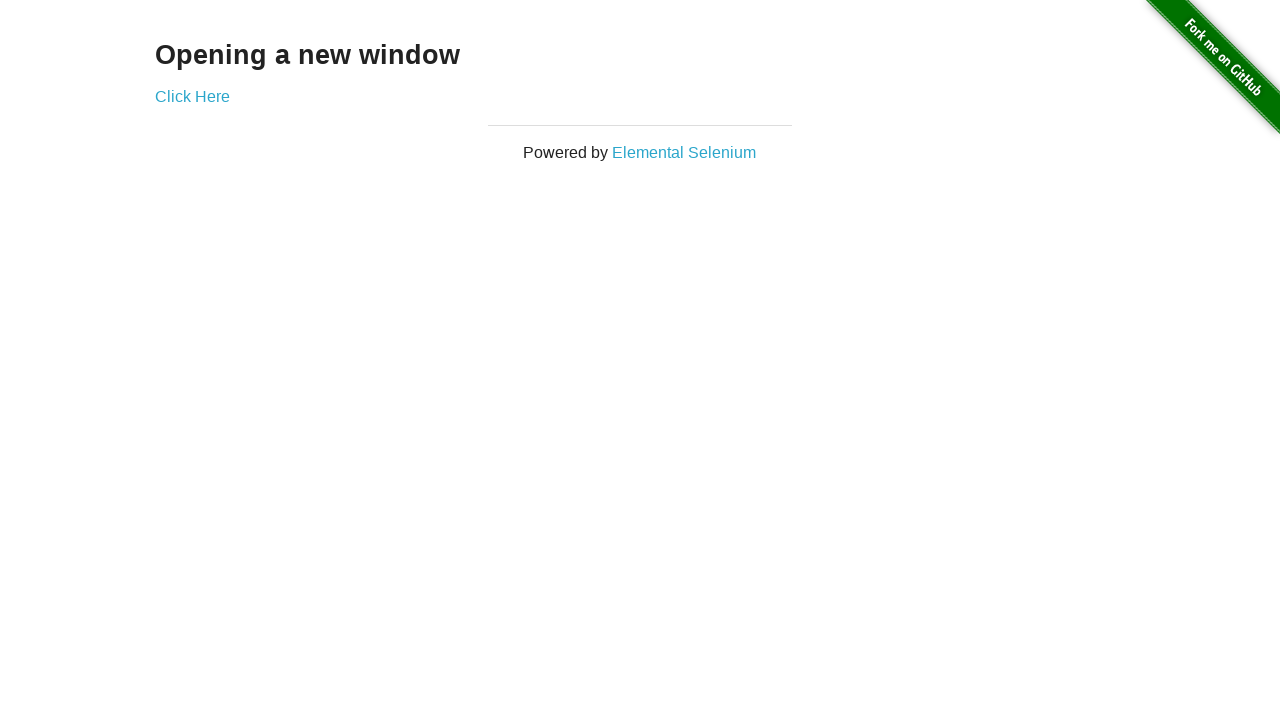

Retrieved page title
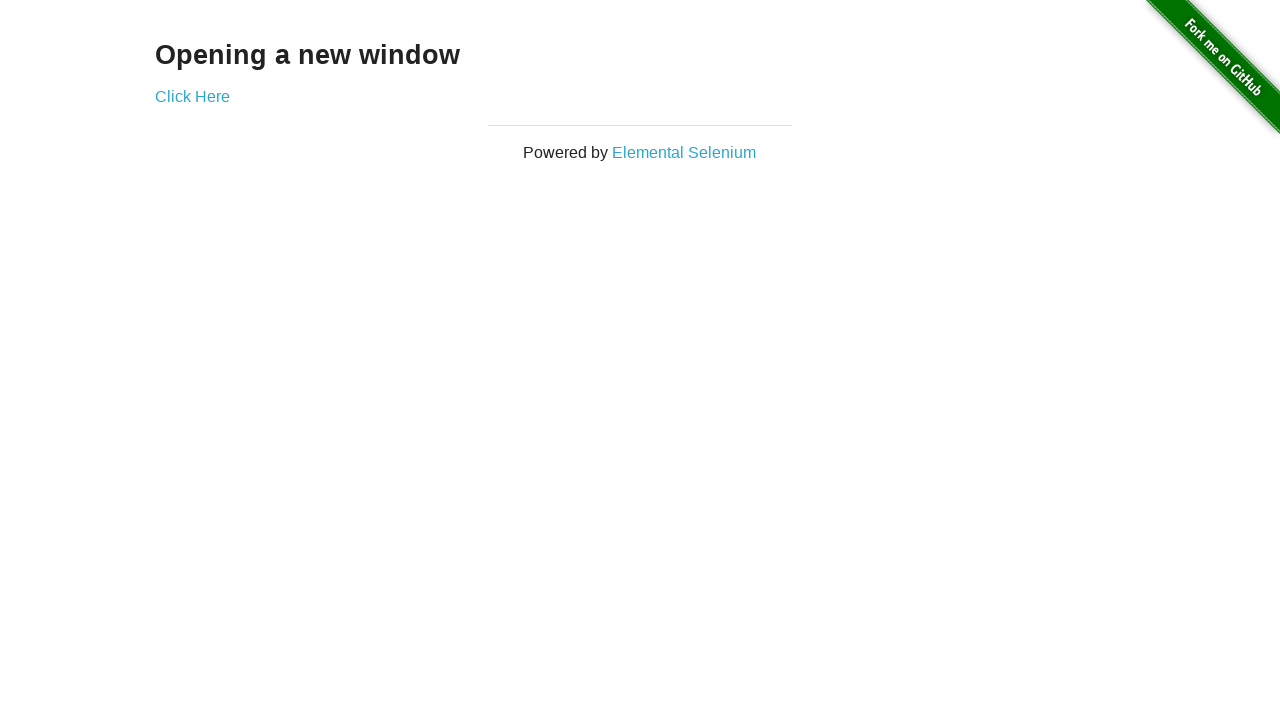

Verified page title is 'The Internet'
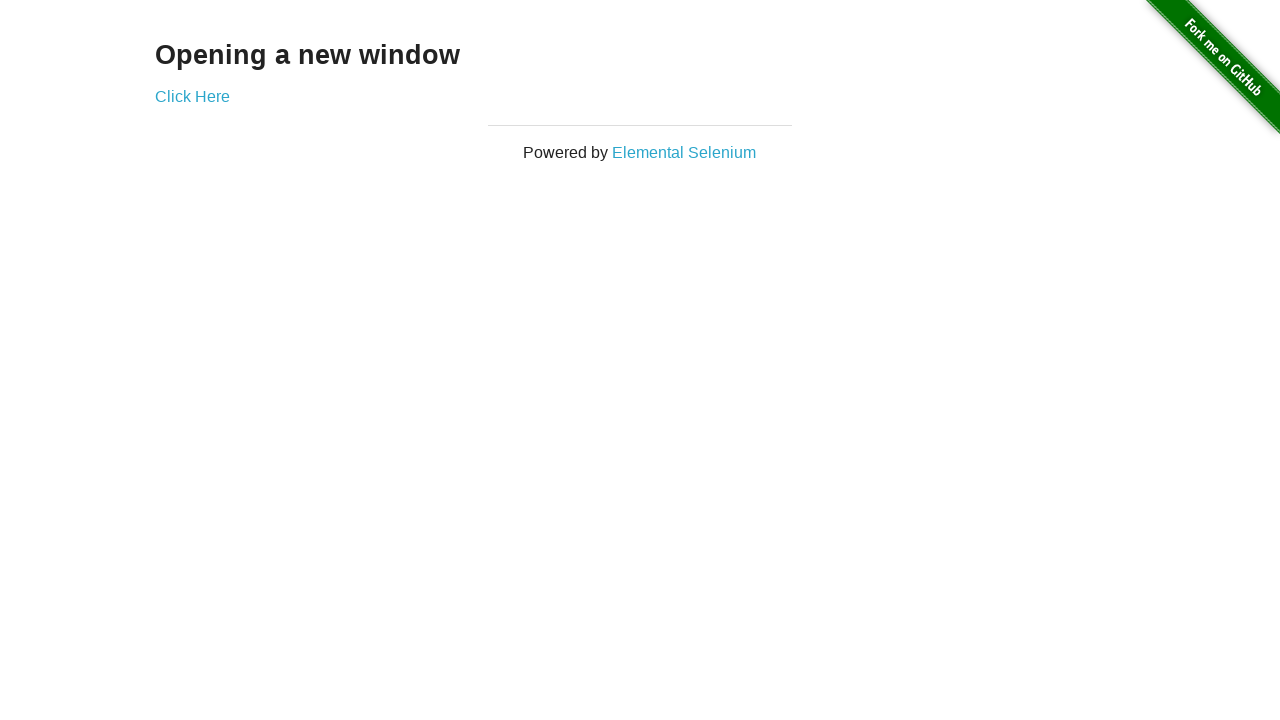

Clicked 'Click Here' link to open new window at (192, 96) on text='Click Here'
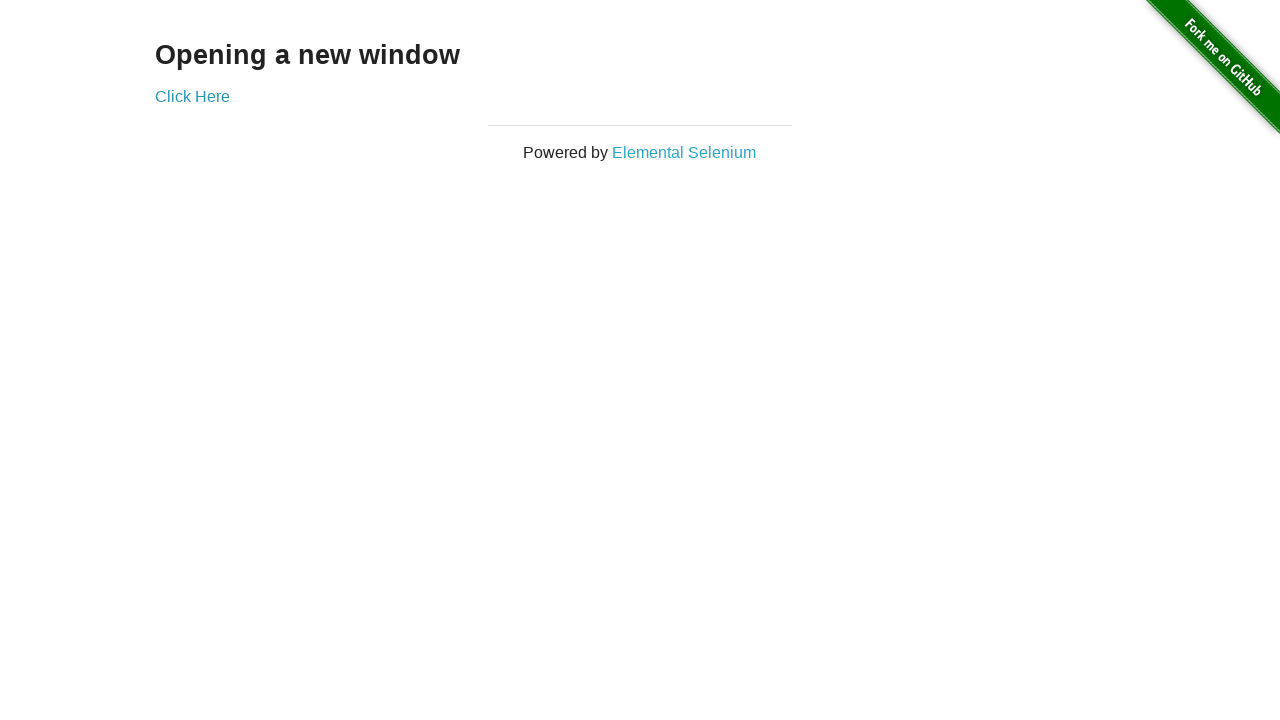

New window opened and captured
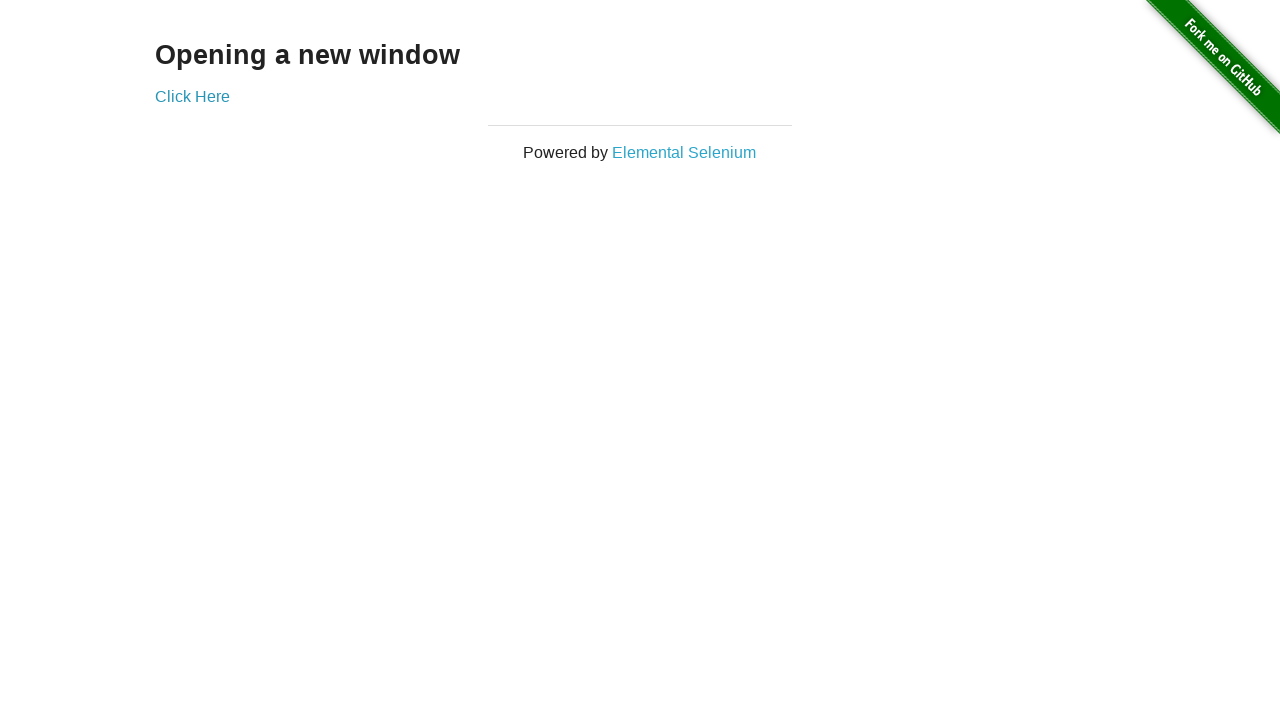

Retrieved title of new window
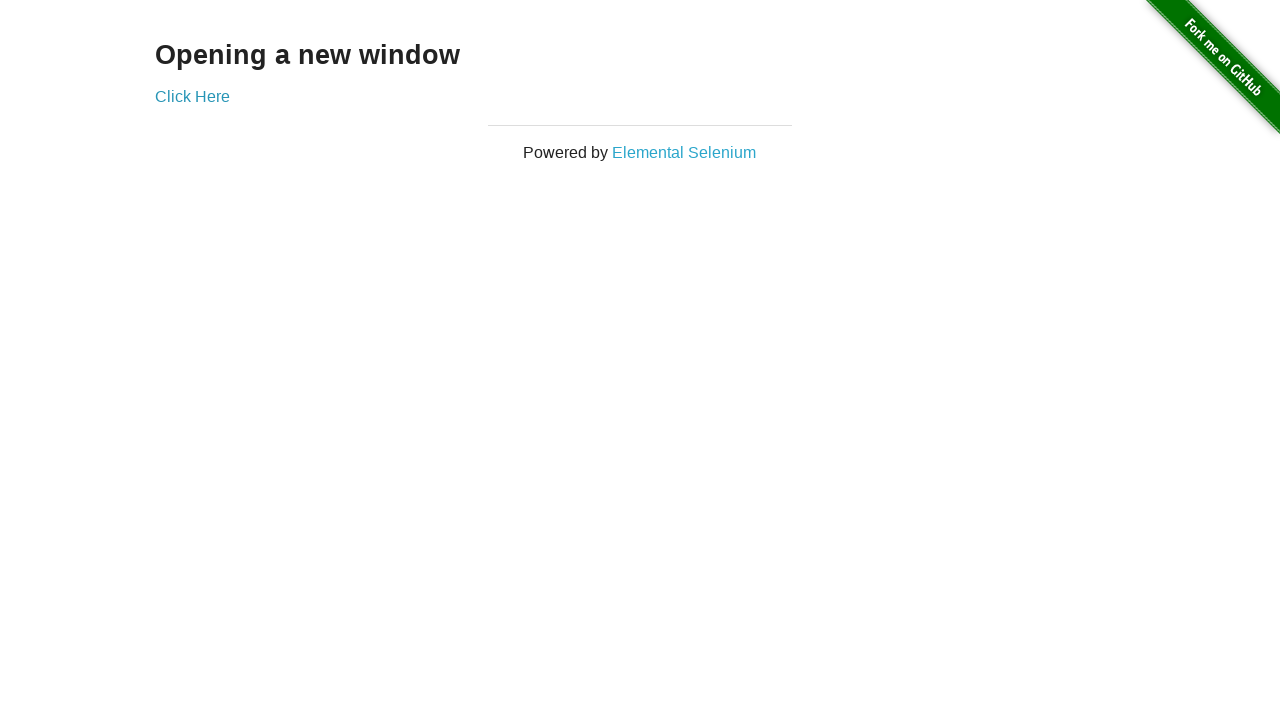

Verified new window title is 'New Window'
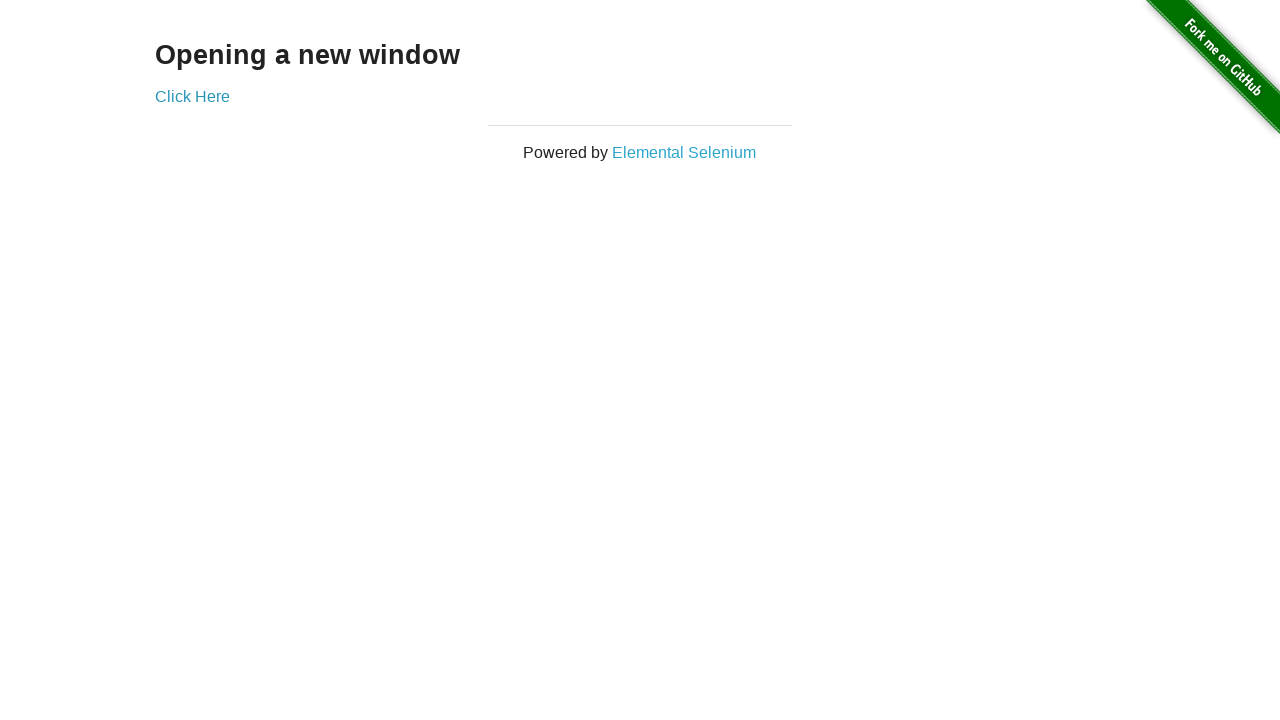

Retrieved heading text from new window
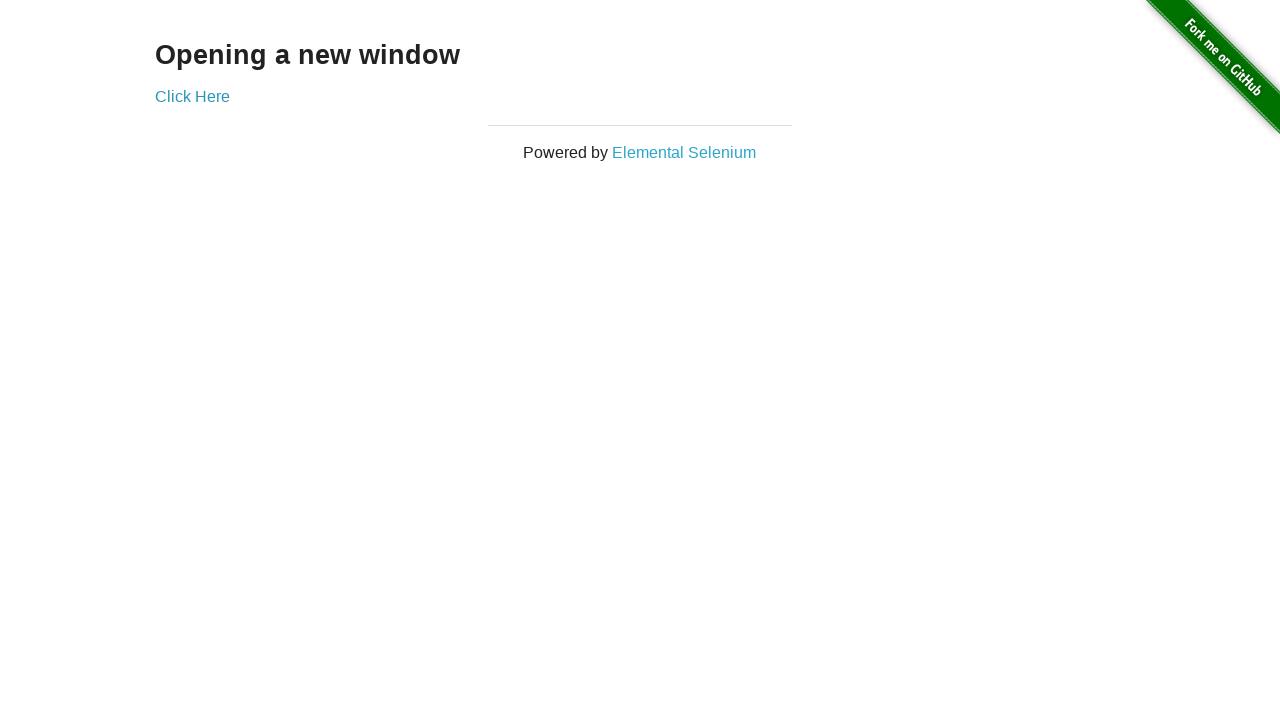

Verified new window heading text is 'New Window'
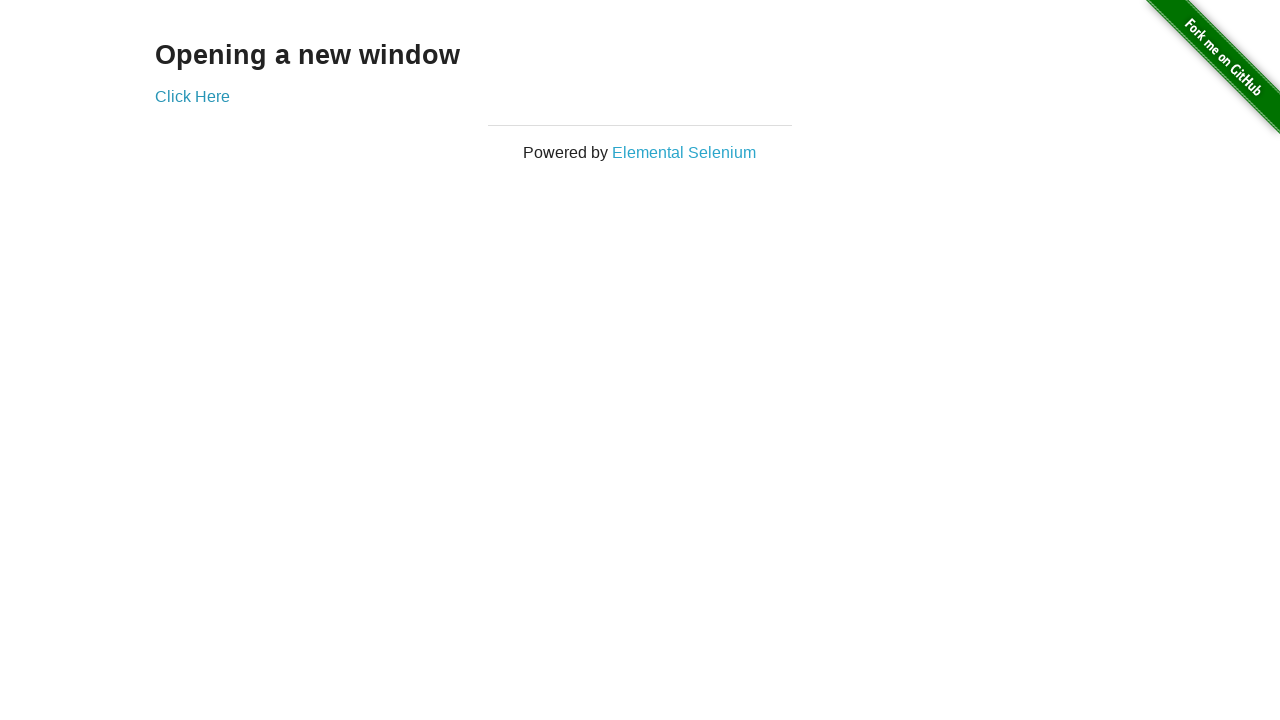

Closed the new window
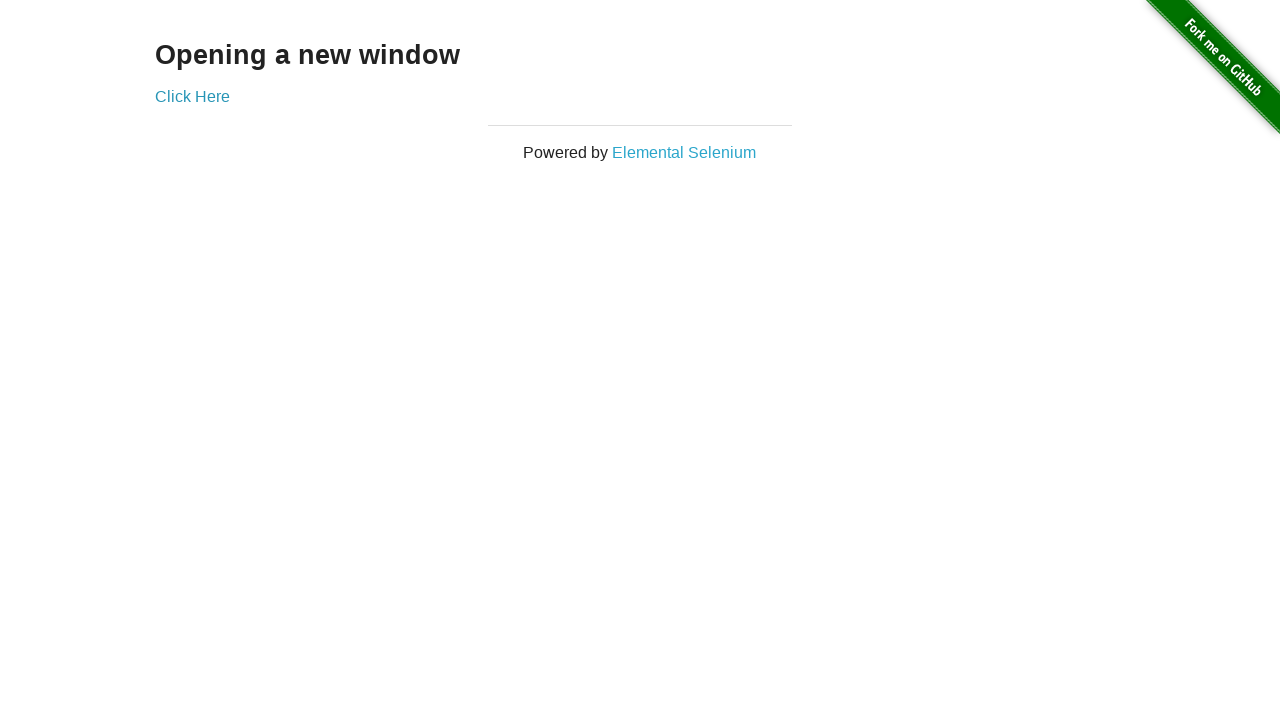

Retrieved title of original window after closing new window
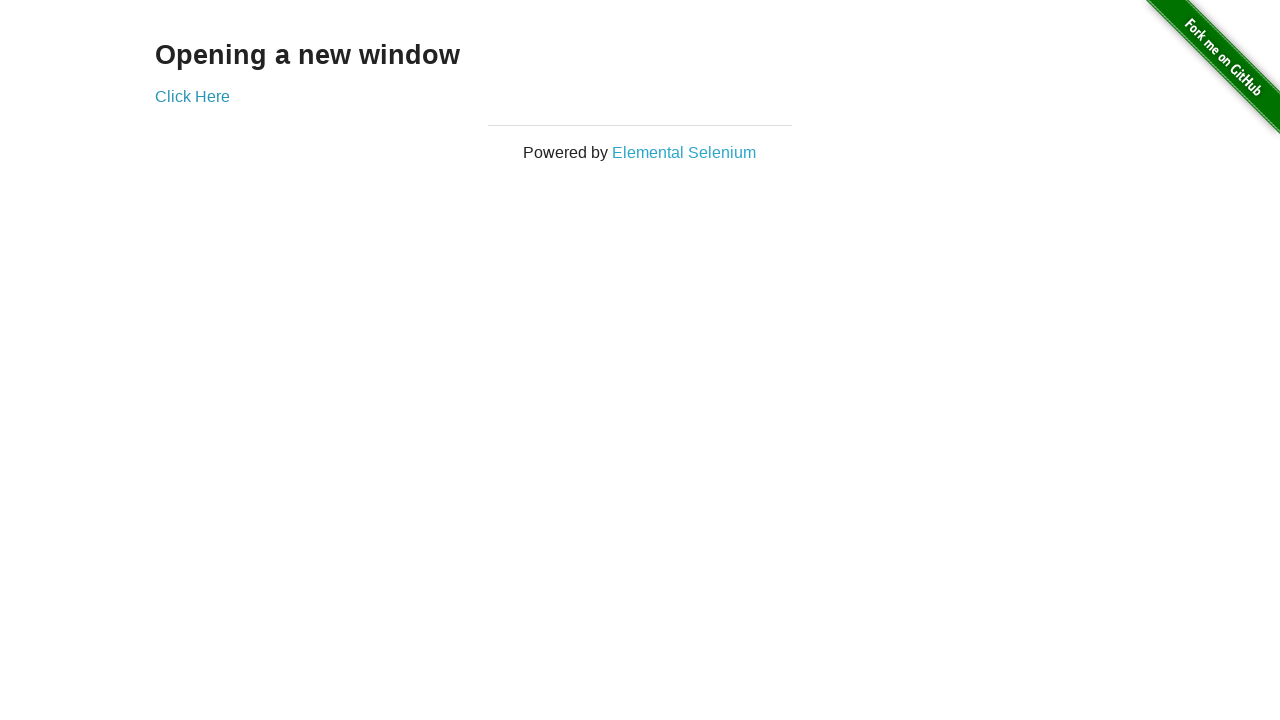

Verified original window title is 'The Internet'
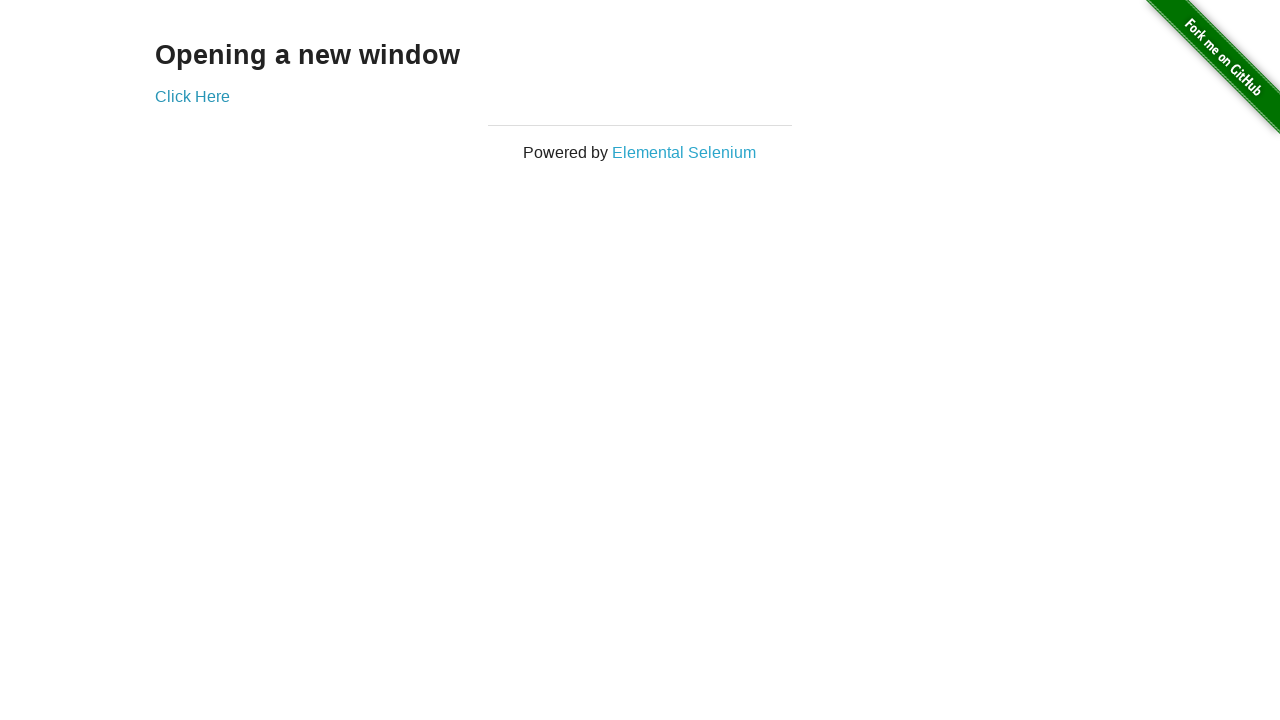

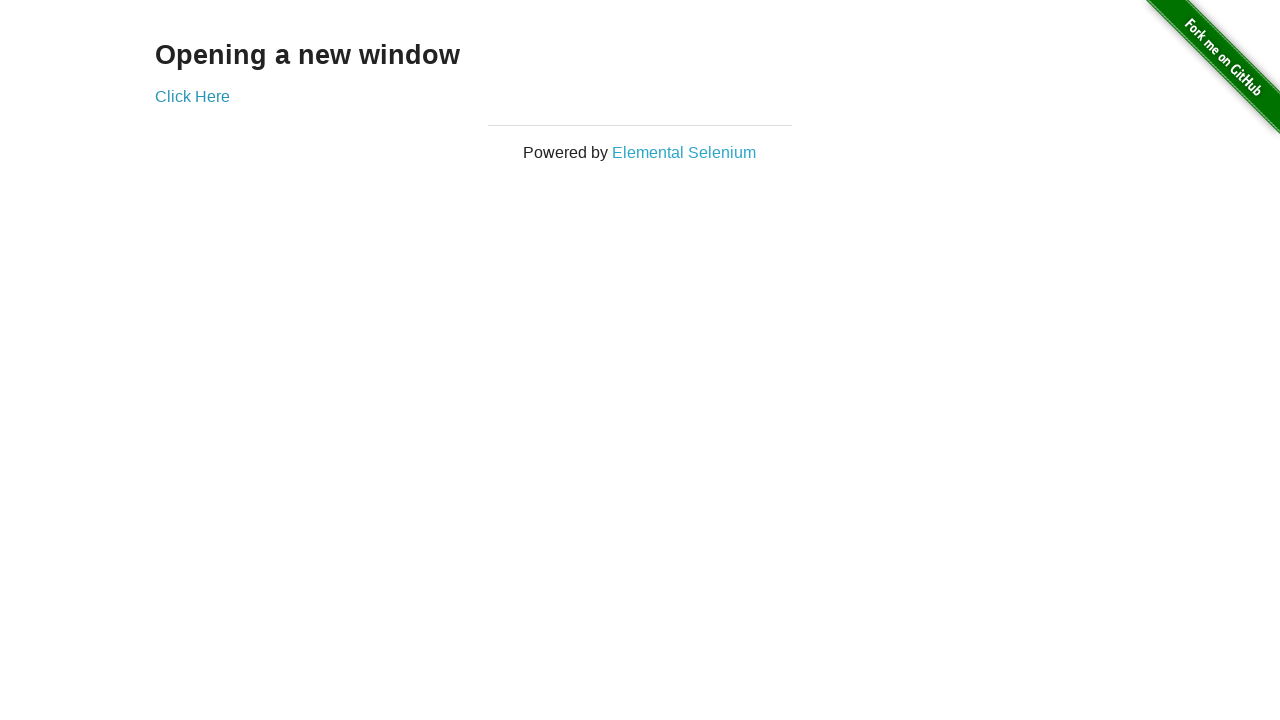